Tests wait functionality by clicking a button and waiting for a paragraph element to appear on the page after a delay

Starting URL: https://testeroprogramowania.github.io/selenium/wait2.html

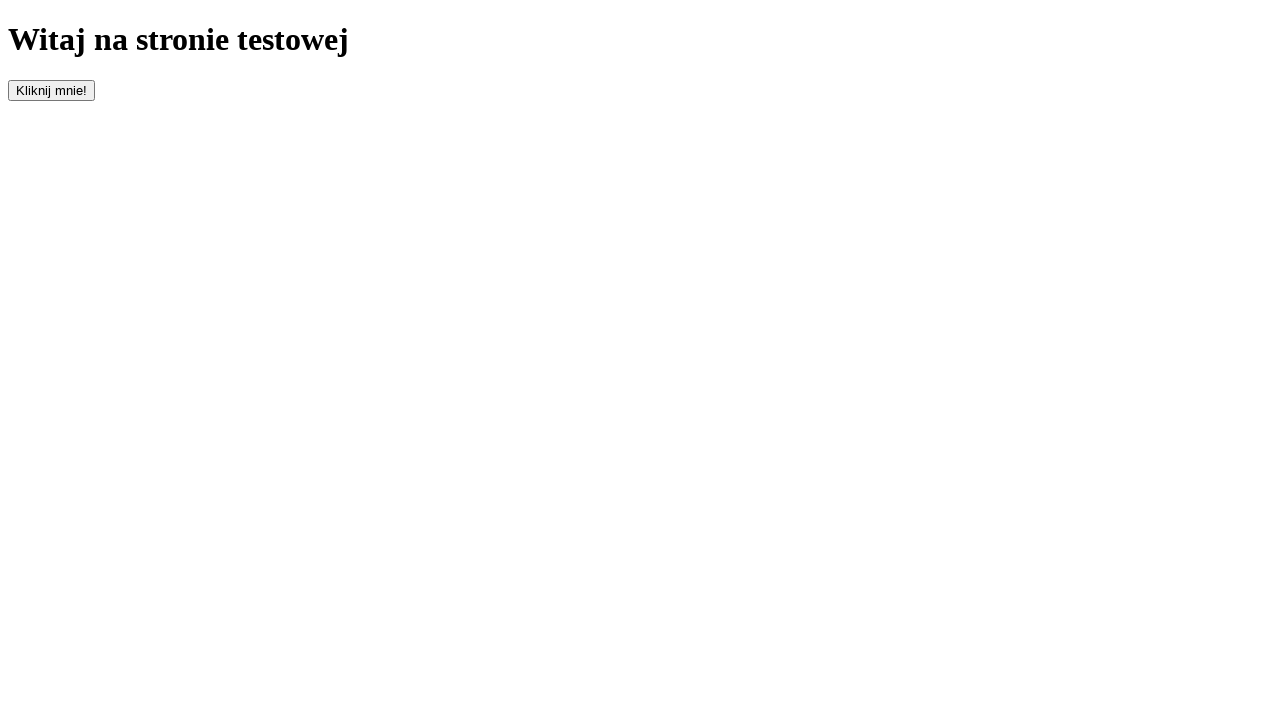

Clicked the button that triggers element appearance at (52, 90) on #clickOnMe
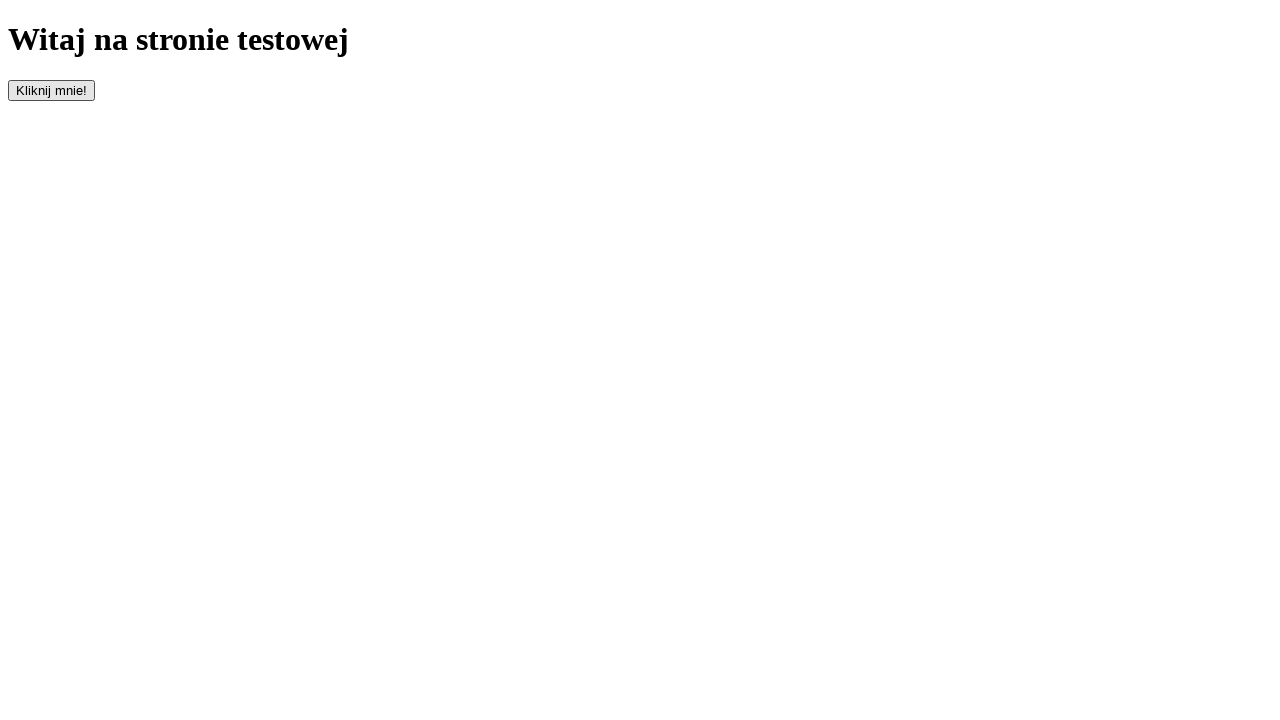

Waited for paragraph element to appear on the page
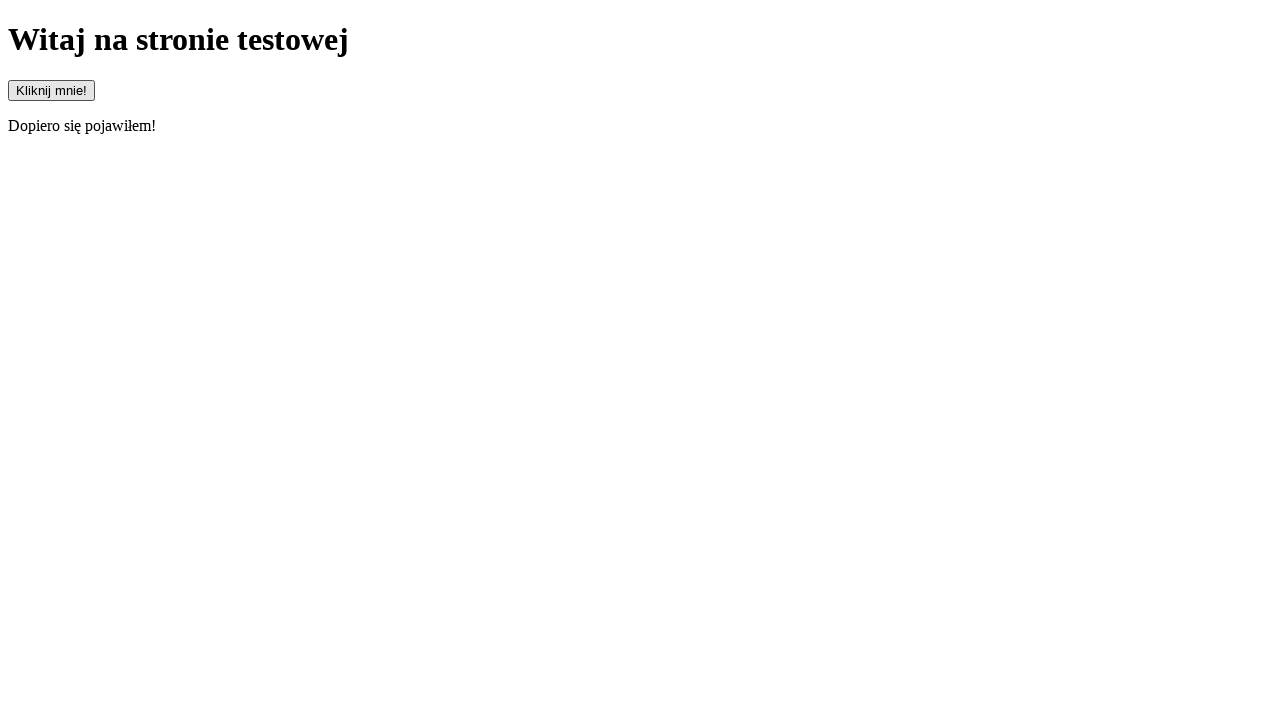

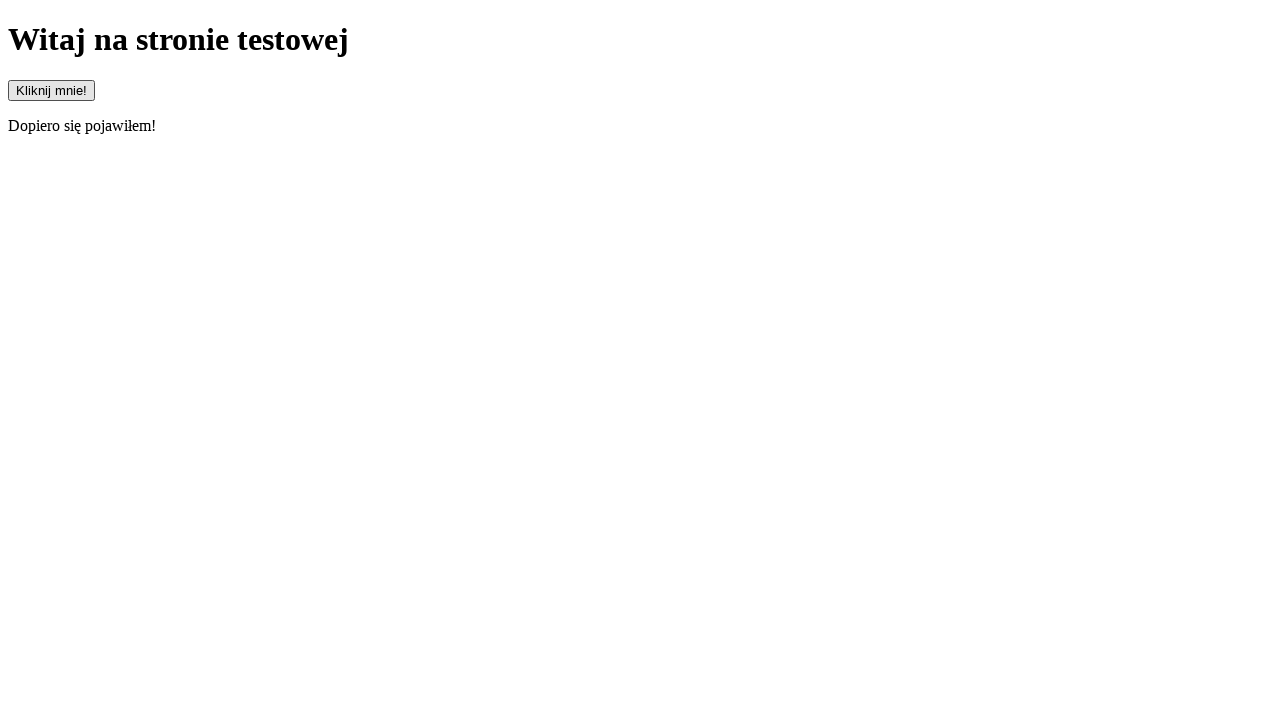